Tests mortgage calculator functionality by entering home value and down payment, and toggling between percentage and dollar radio button options

Starting URL: https://www.mortgagecalculator.org

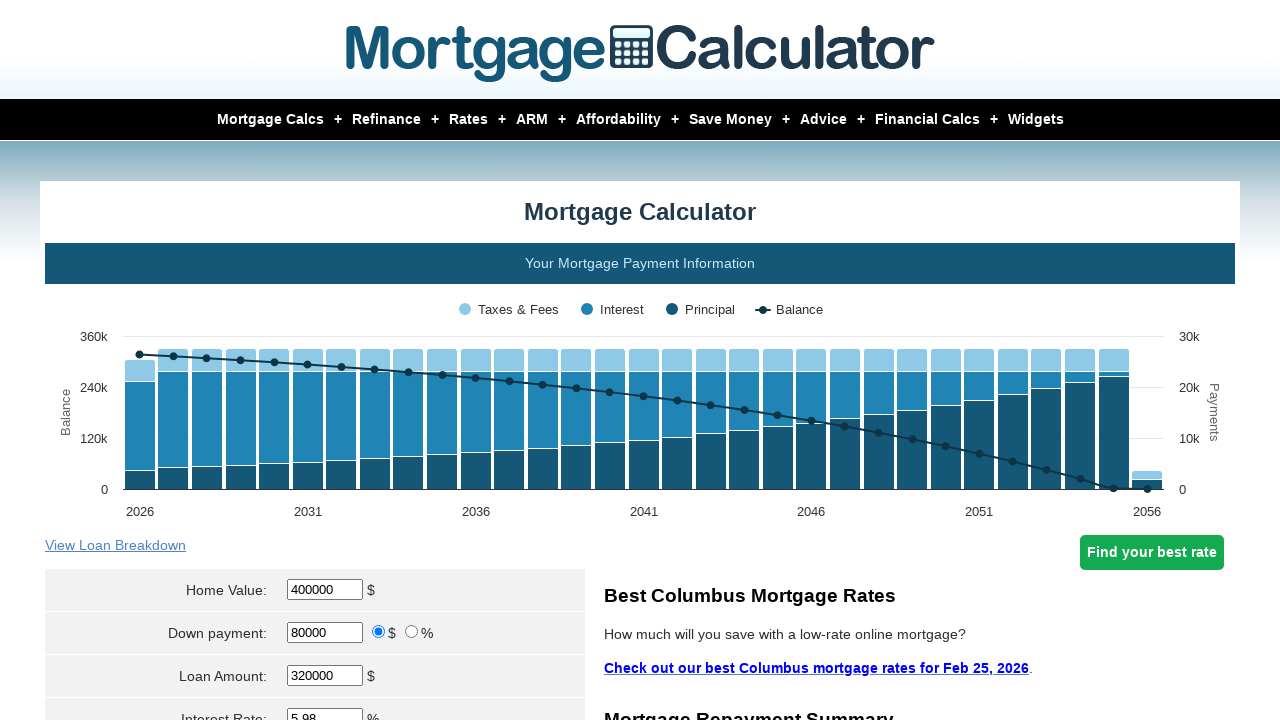

Navigated to mortgage calculator website
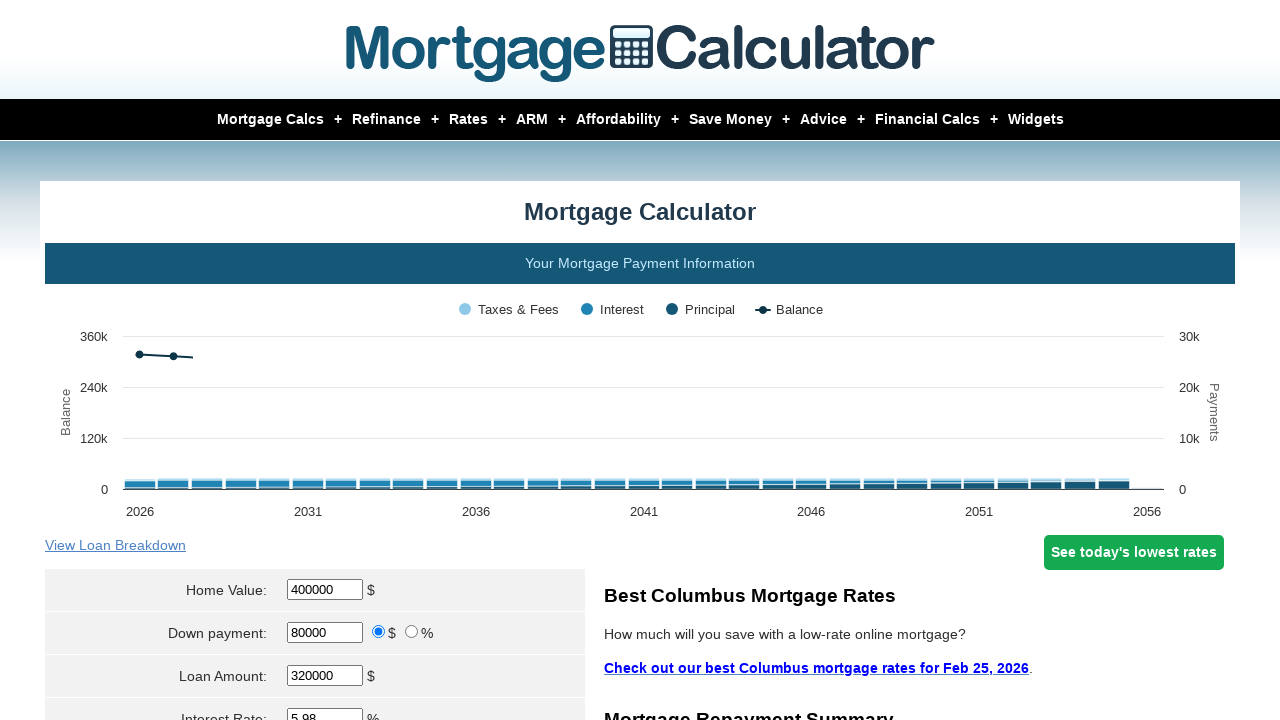

Clicked on home value field at (325, 590) on #homeval
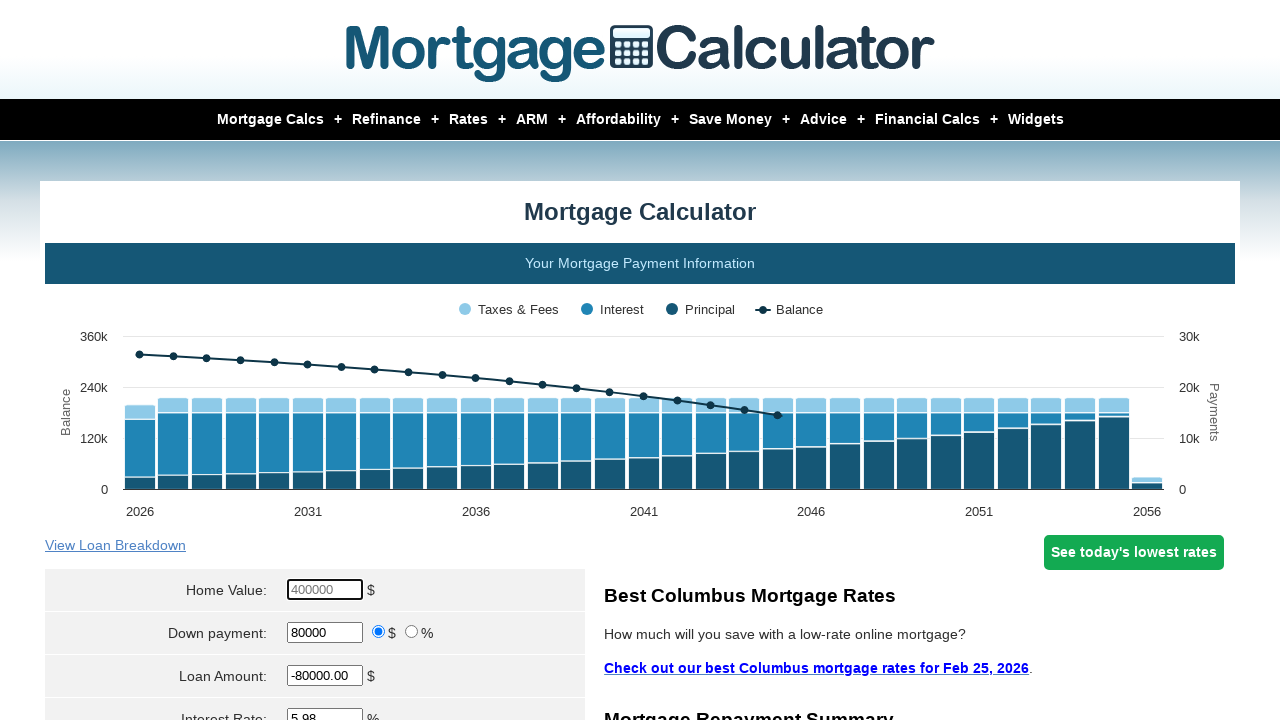

Cleared home value field on #homeval
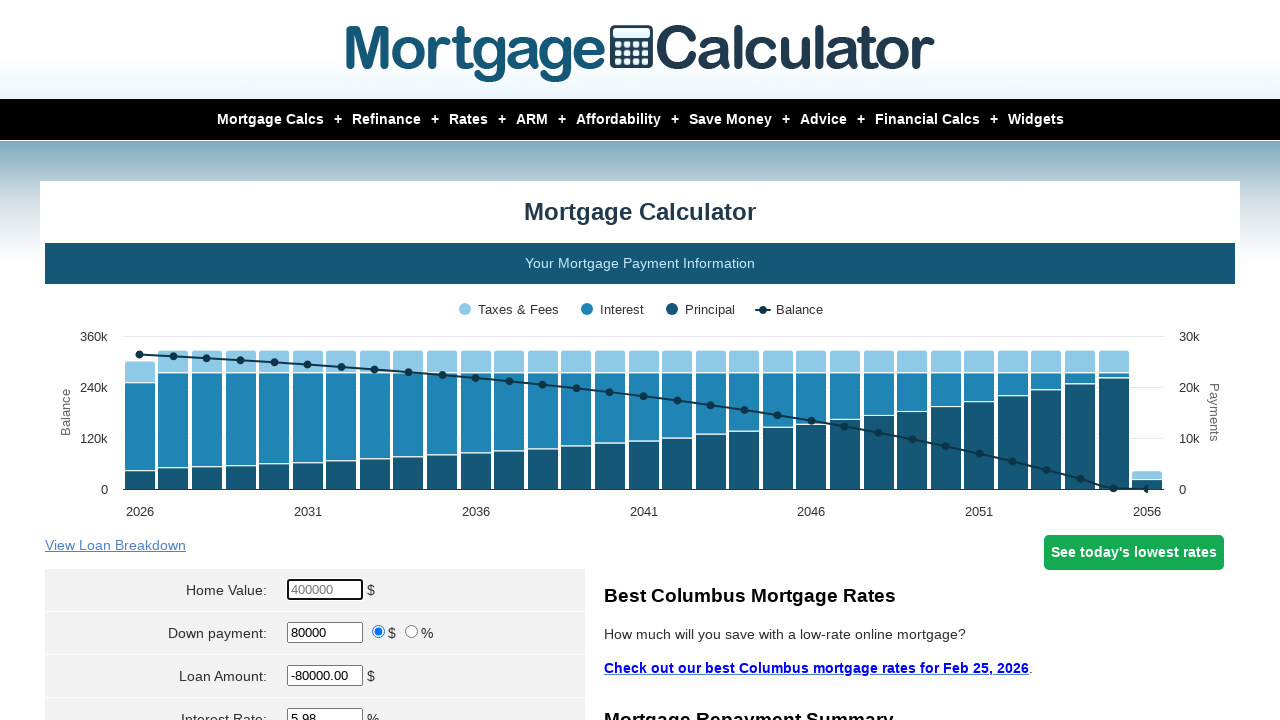

Entered home value of $450,000 on #homeval
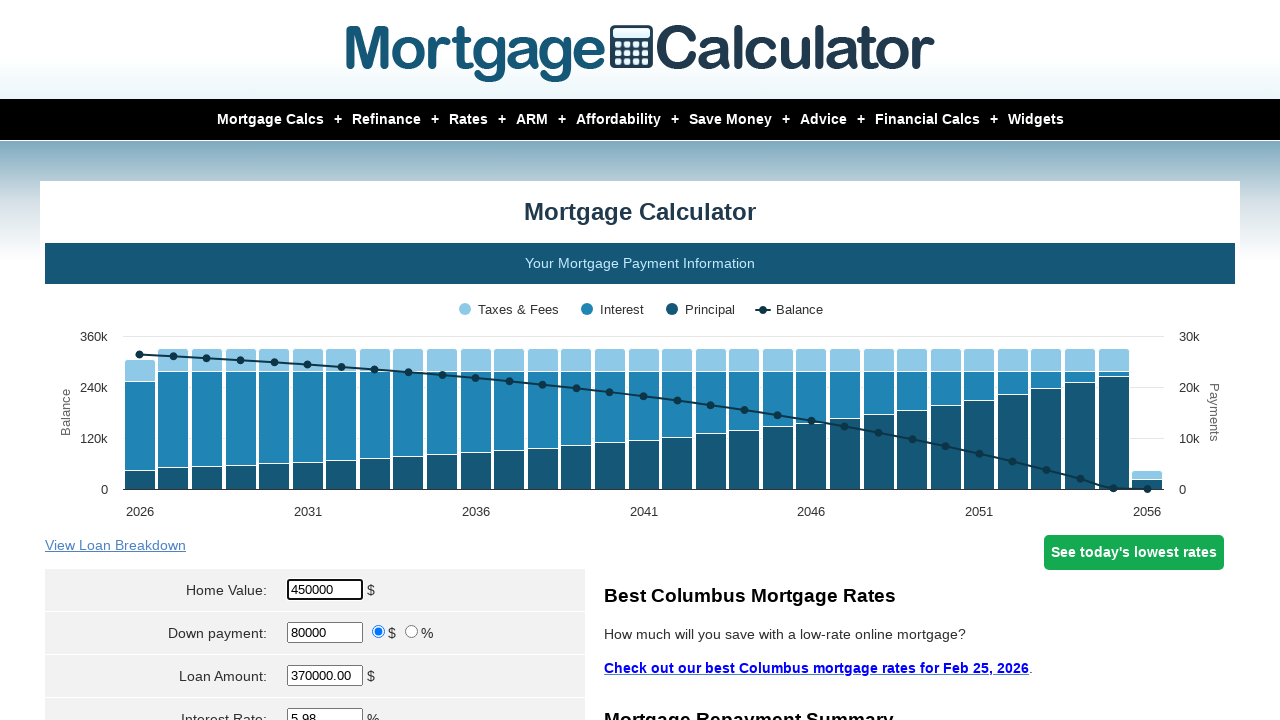

Selected percent radio button for down payment at (412, 632) on input[value='percent']
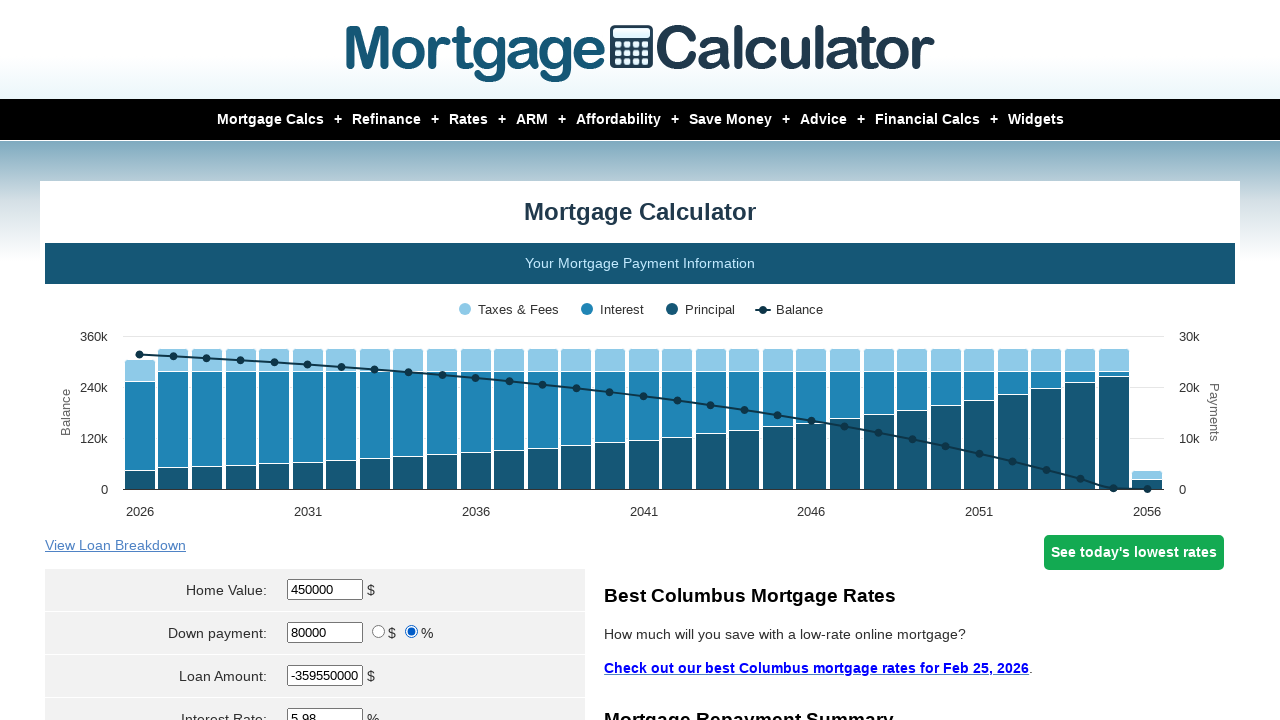

Toggled back to dollar radio button for down payment at (379, 632) on input[value='money']
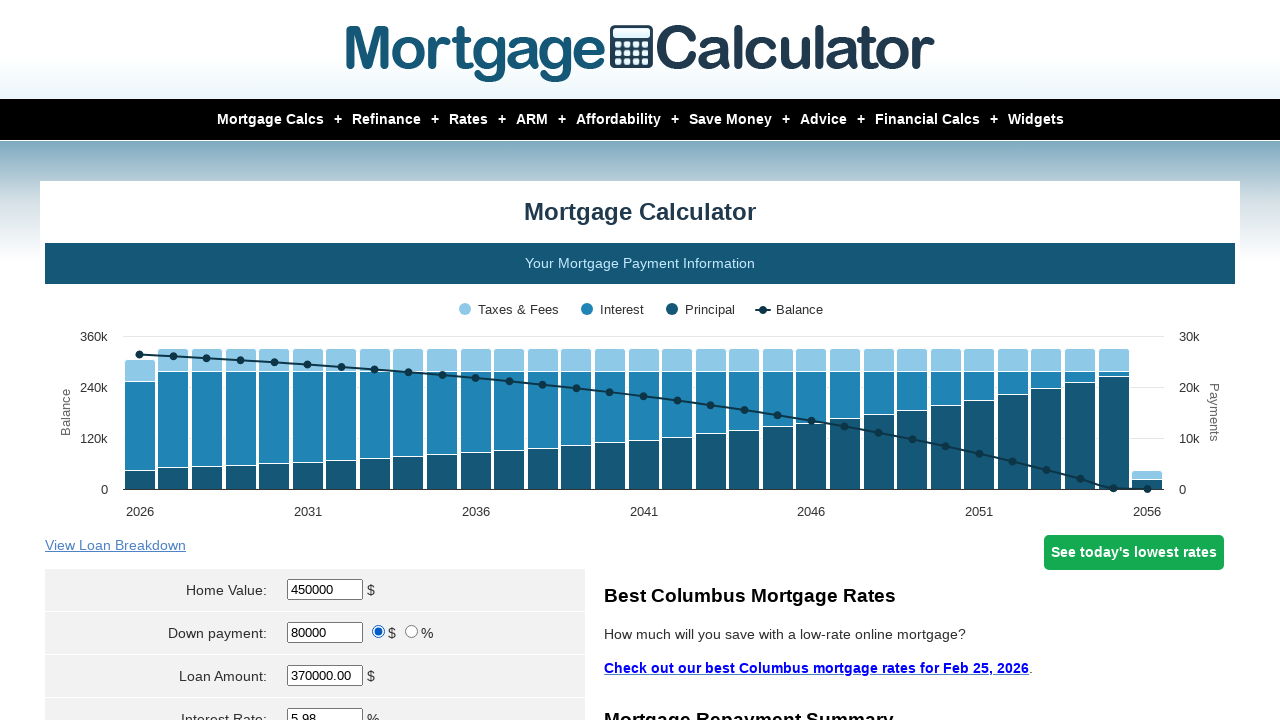

Clicked on down payment field at (325, 632) on #downpayment
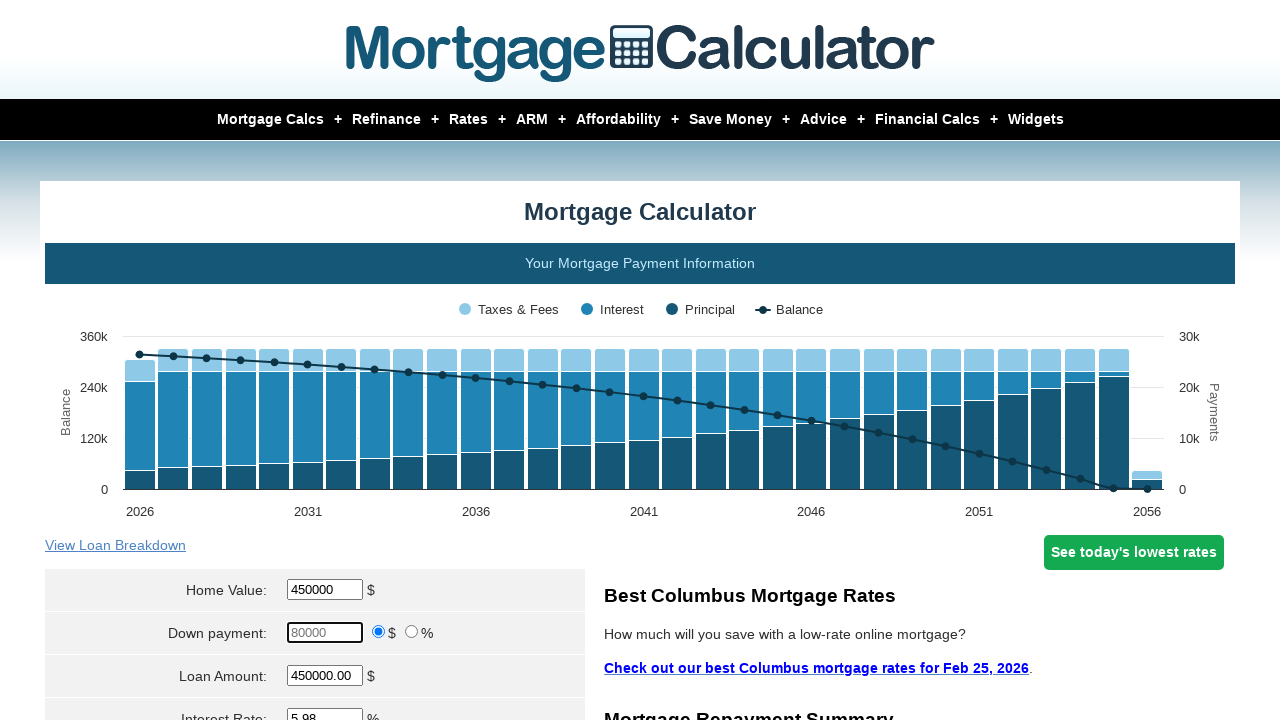

Cleared down payment field on #downpayment
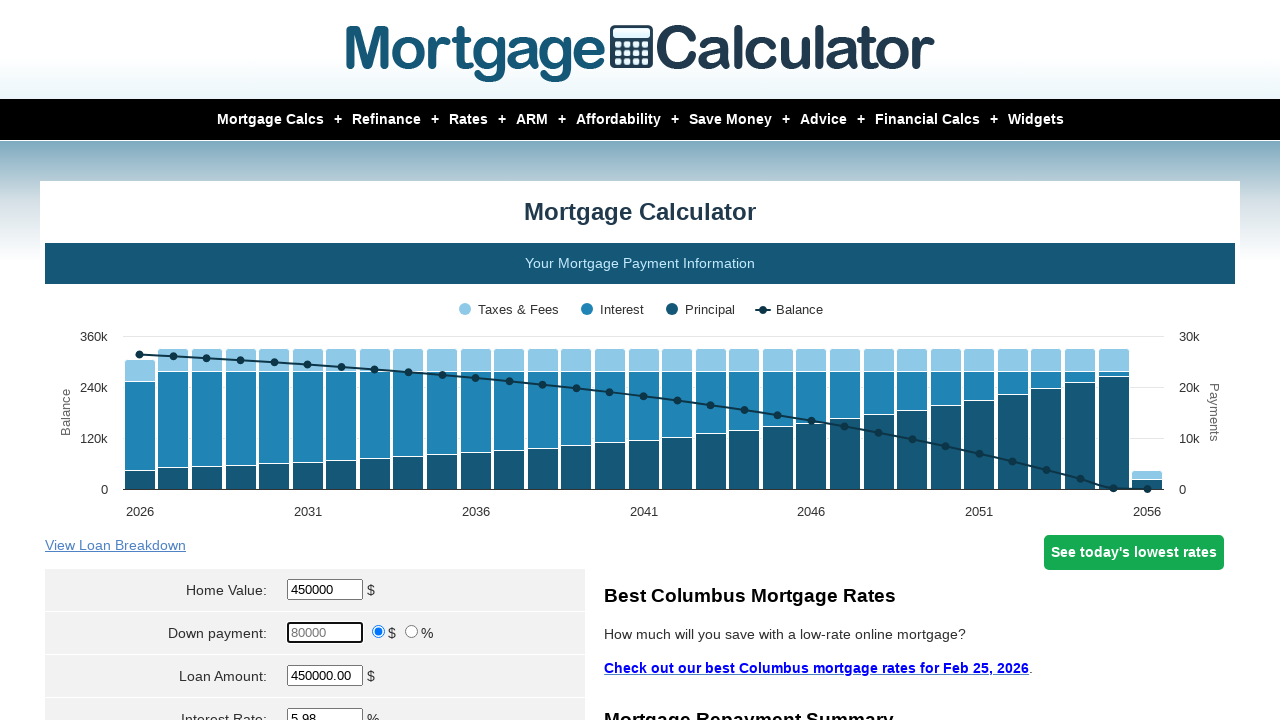

Entered down payment of $120,000 on #downpayment
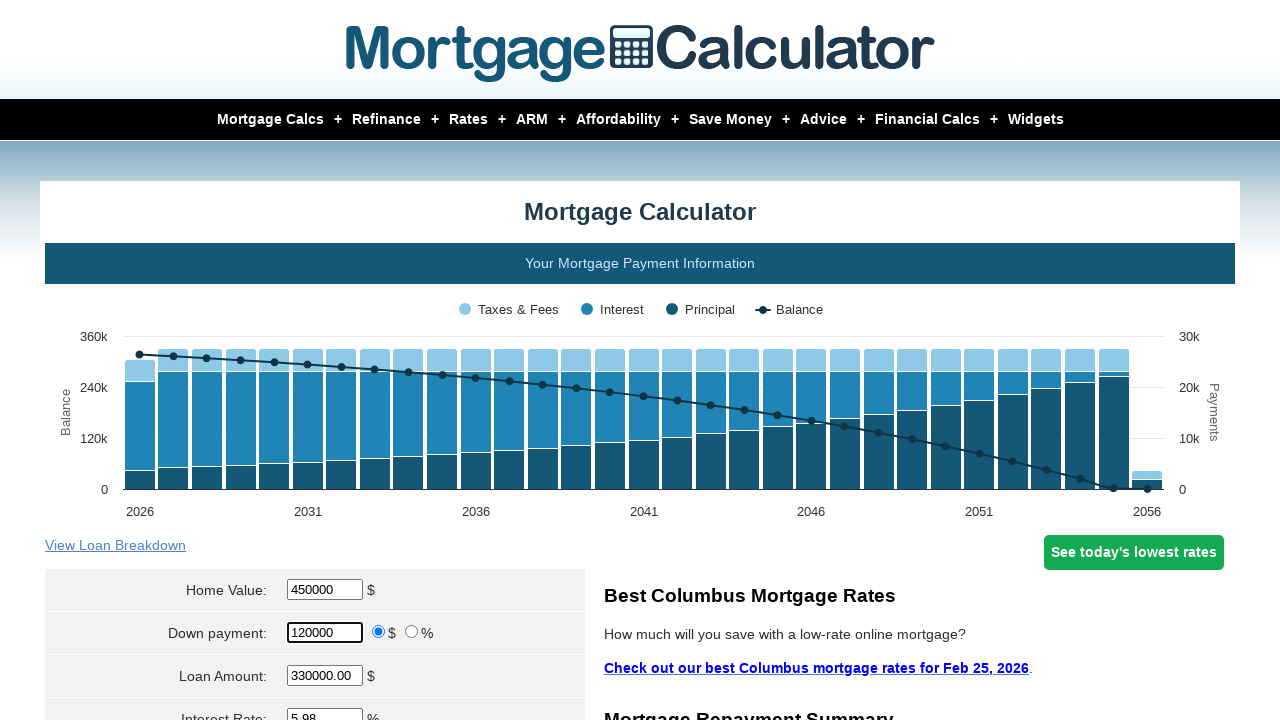

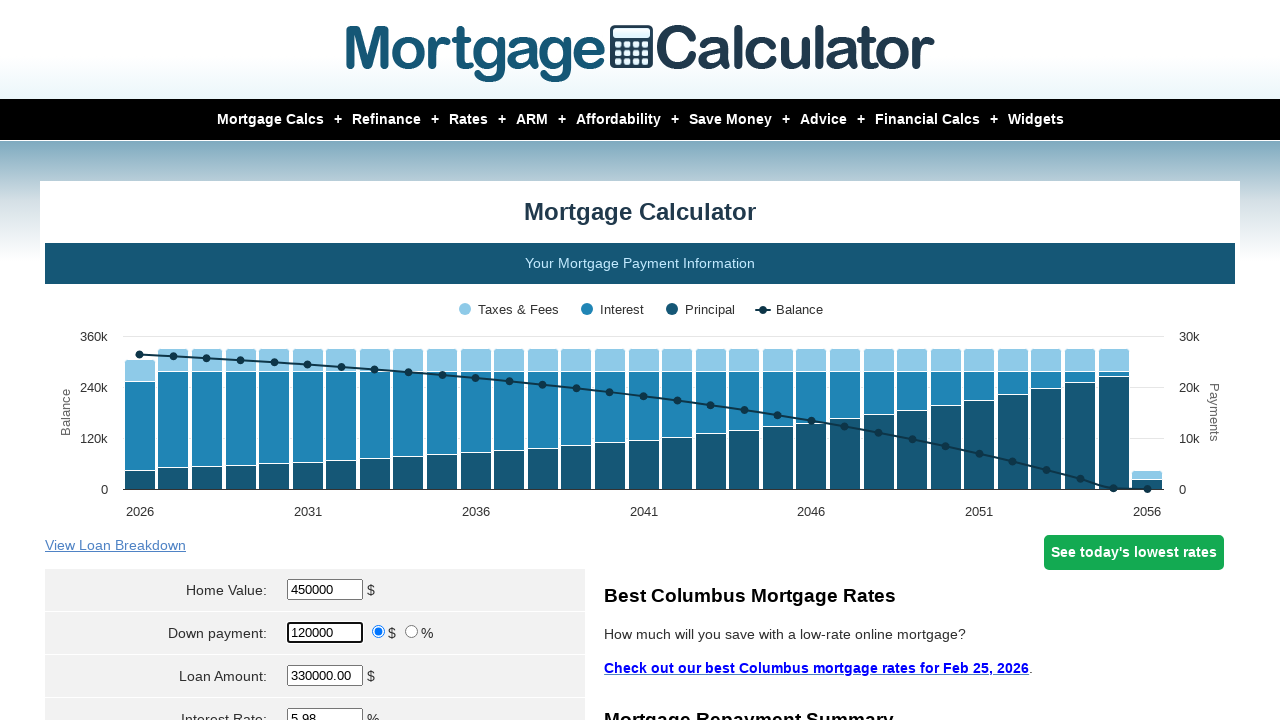